Tests window handling by clicking a link that opens a new tab, switching between parent and child windows, and capturing their titles

Starting URL: https://smartbear.com/blog/how-to-handle-multiple-tabs-in-selenium-webdriver/

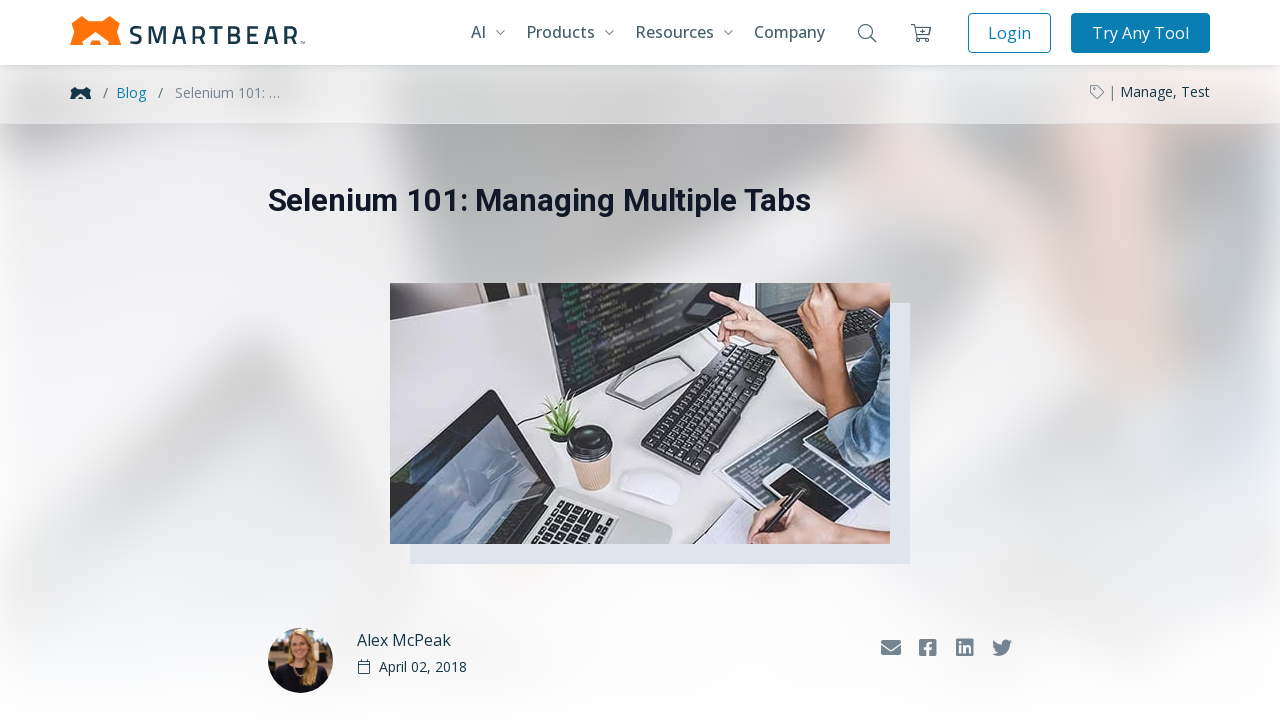

Clicked 'Selenium 101 Series' link and new tab opened at (592, 709) on xpath=//a[text()='Selenium 101 Series']
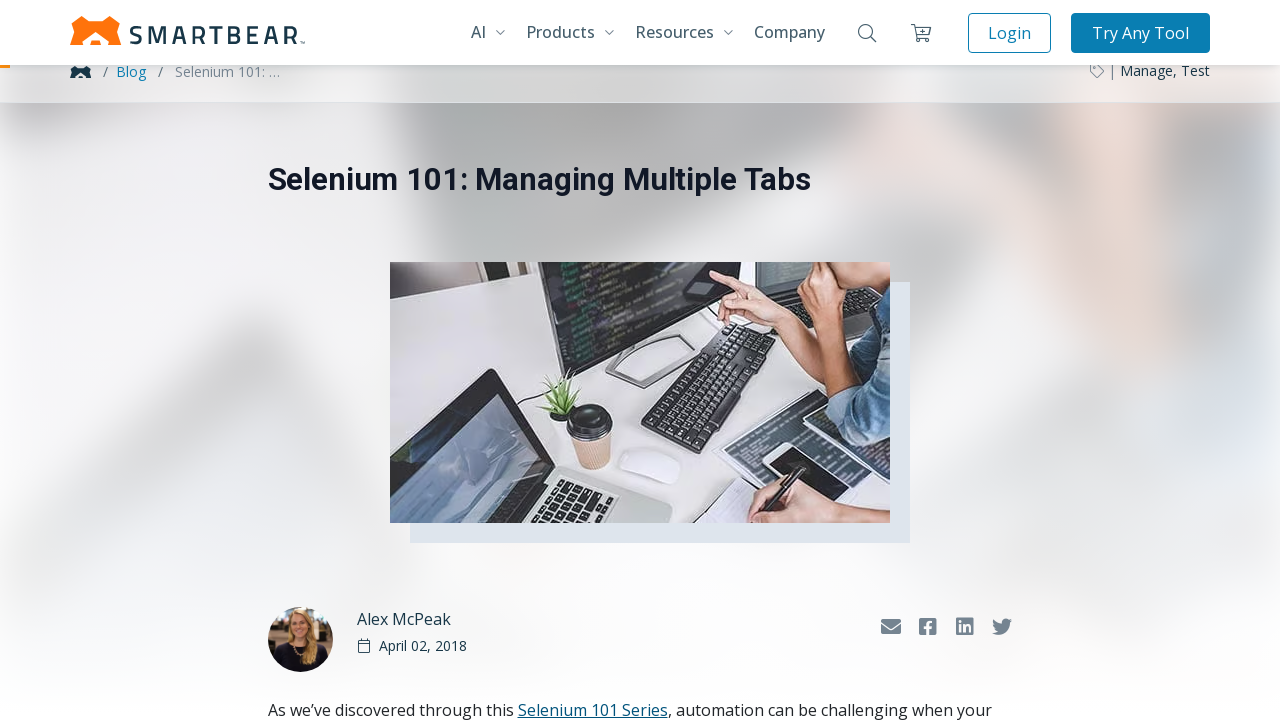

Retrieved child window title: 
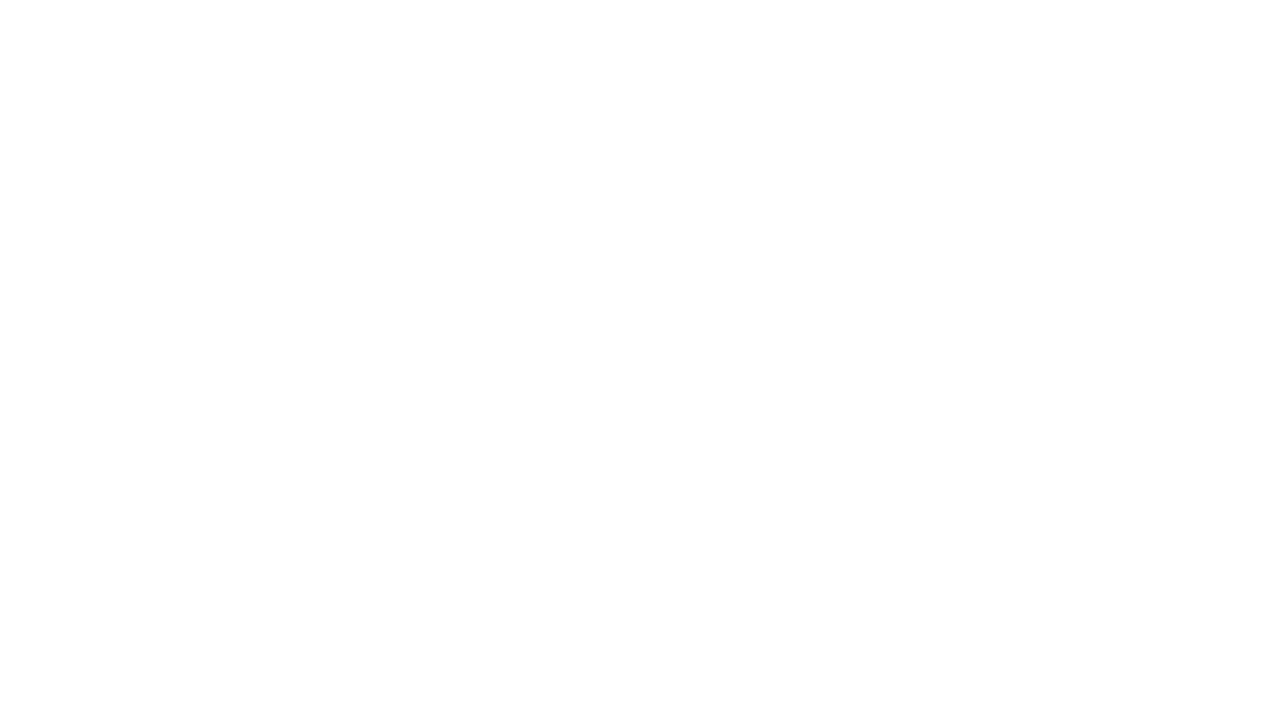

Closed child window
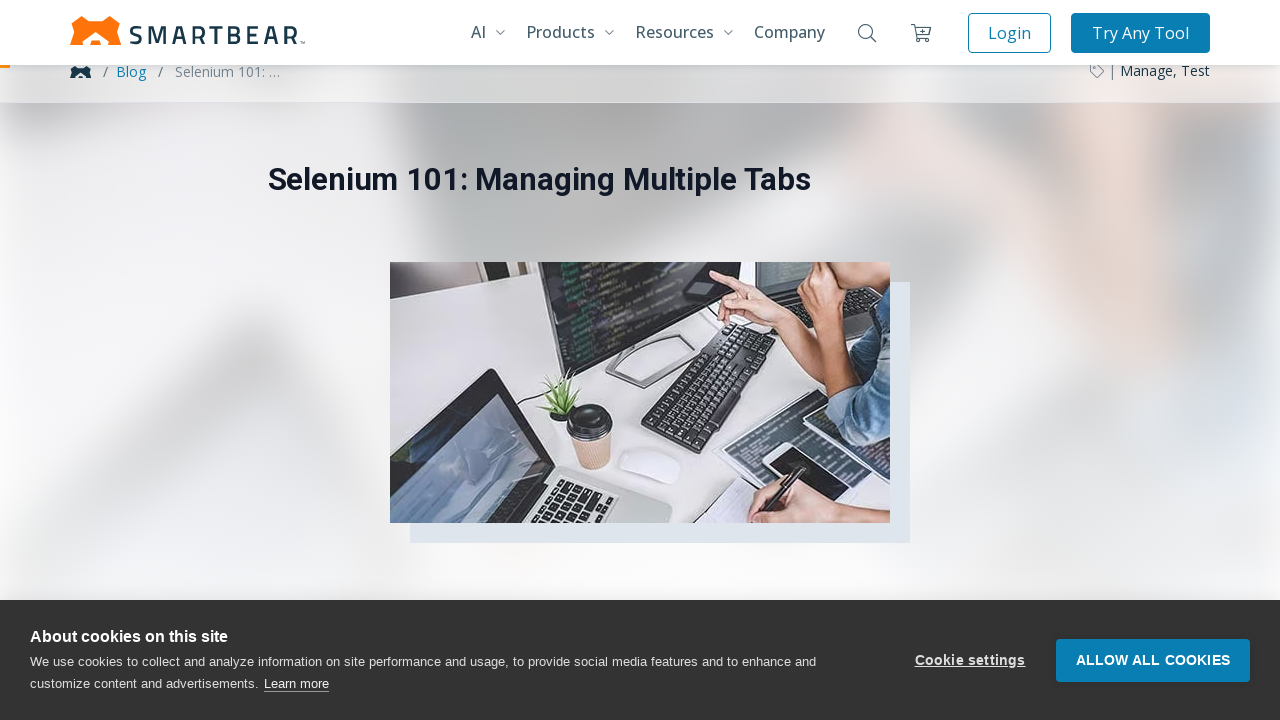

Retrieved parent window title: Selenium 101: Managing Multiple Tabs
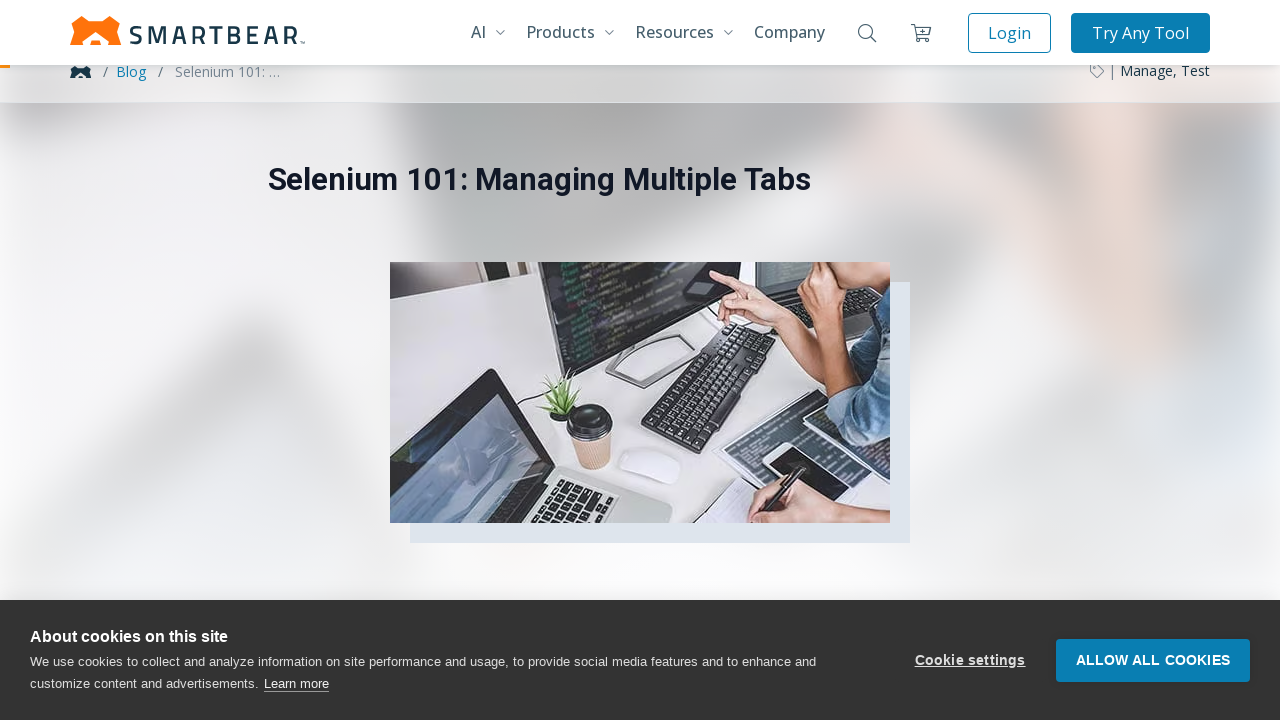

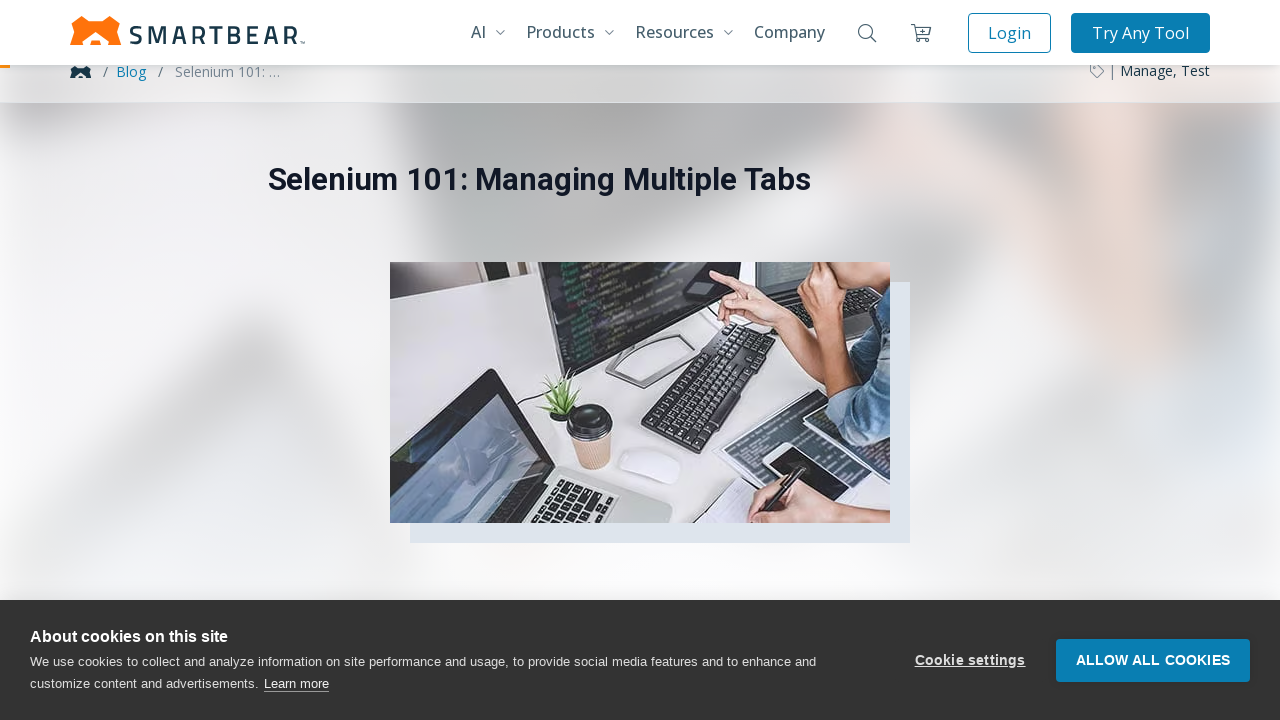